Tests the text area fields by filling in current and permanent addresses, submitting the form, and verifying the output displays the entered addresses.

Starting URL: https://demoqa.com/text-box

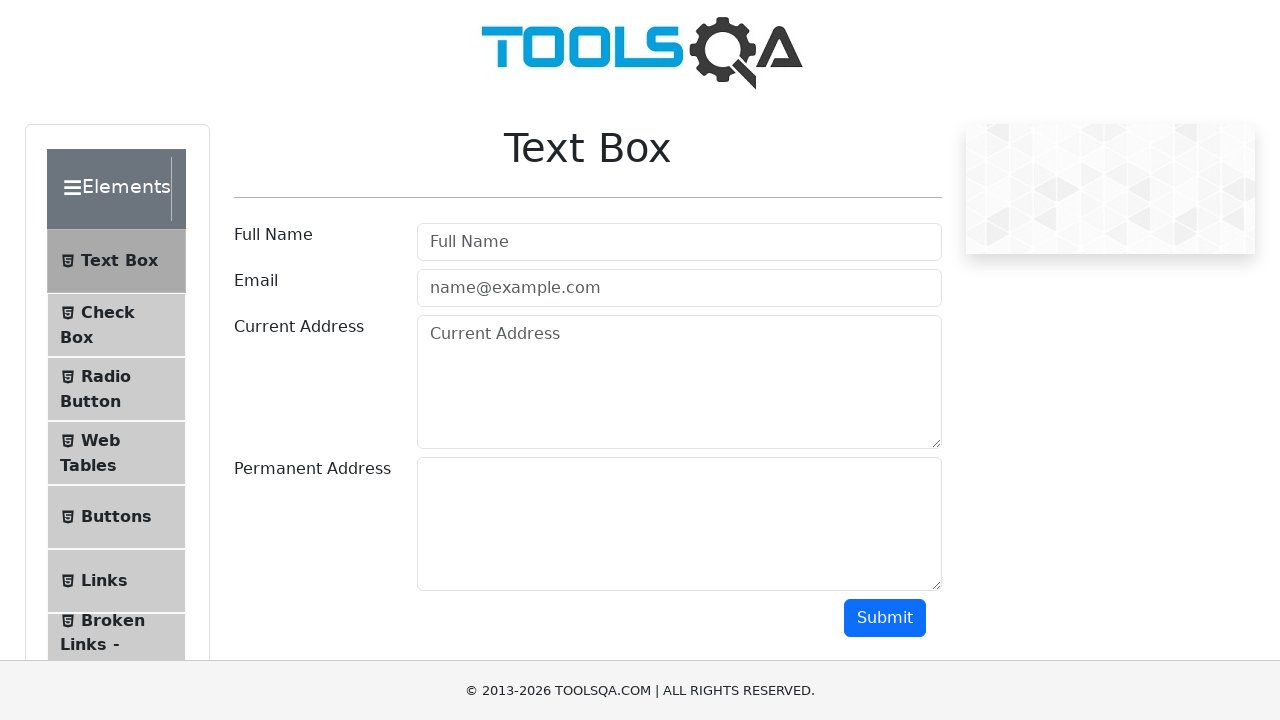

Filled current address field with 'Wroclaw, Szybka 4F/42' on #currentAddress
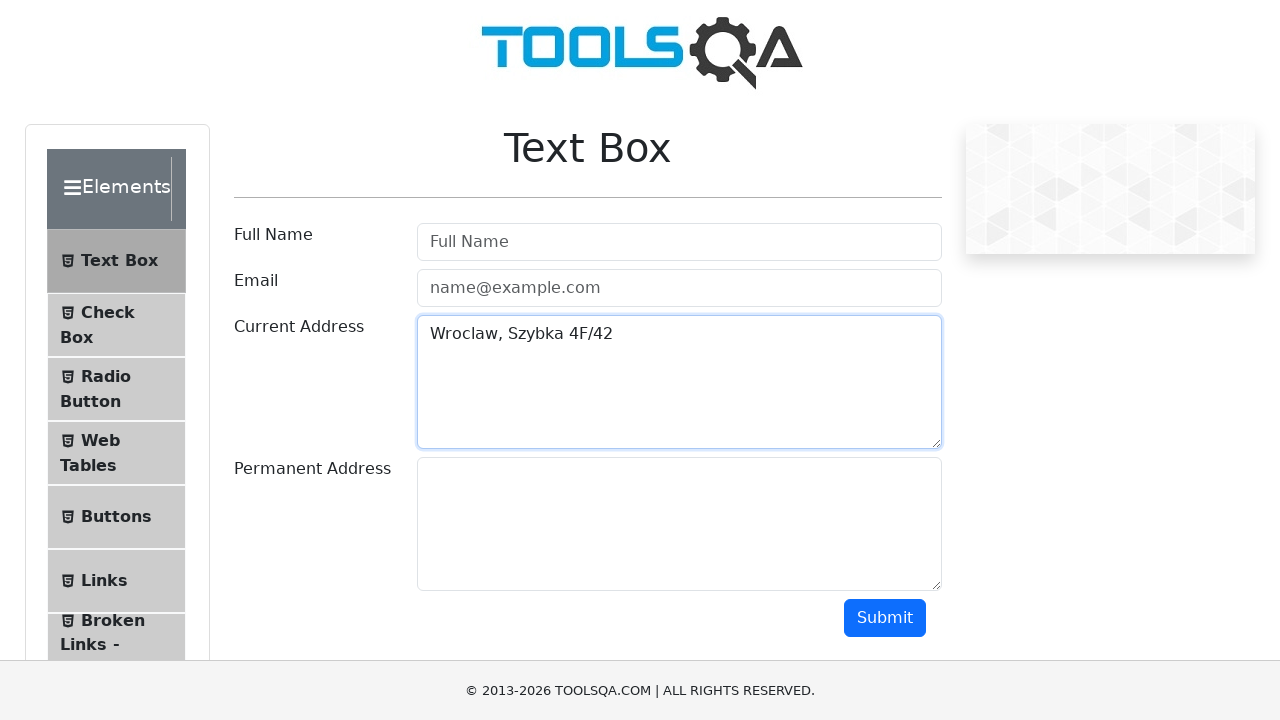

Filled permanent address field with 'Minsk, Gor street, 4-15' on #permanentAddress
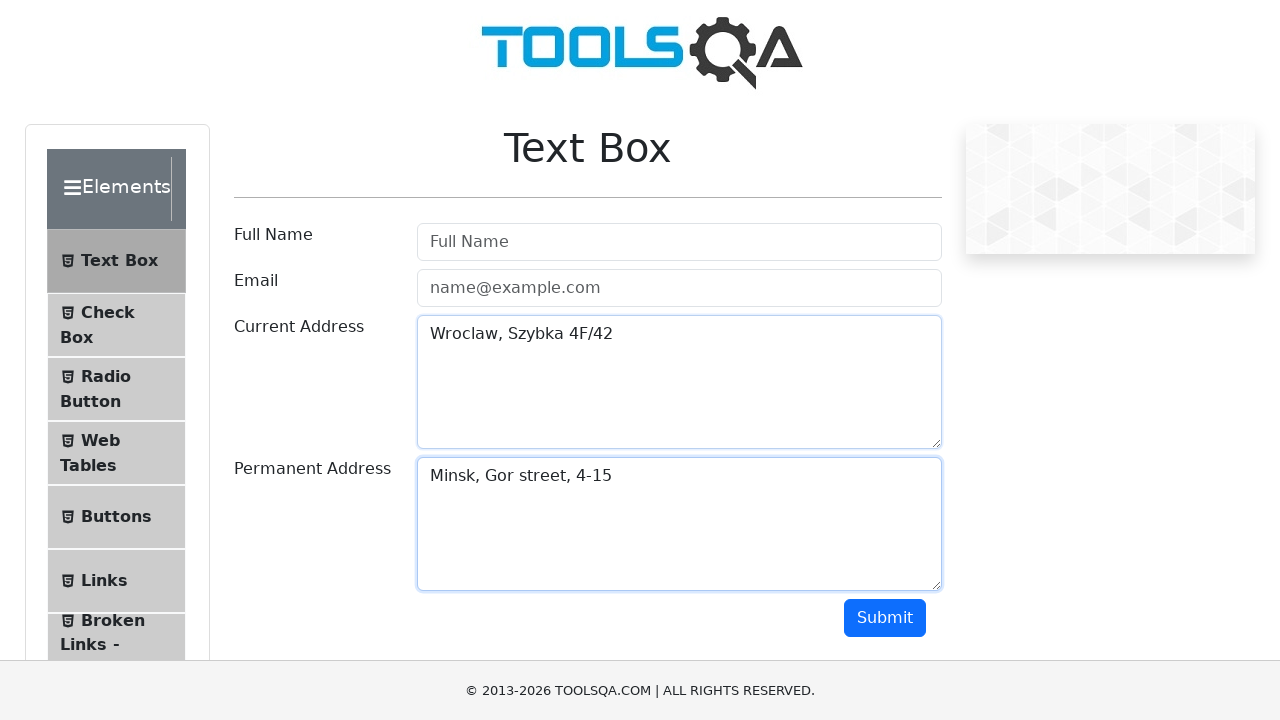

Scrolled down 500px to reveal submit button
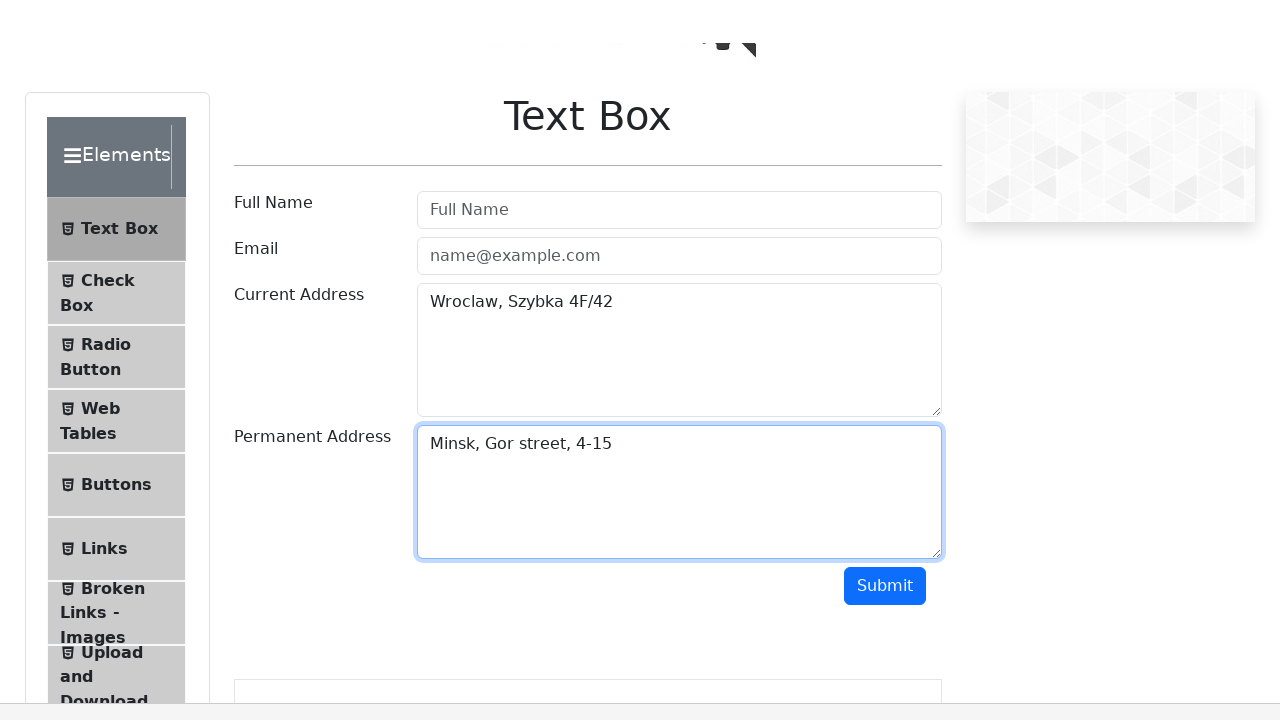

Clicked submit button at (885, 118) on #submit
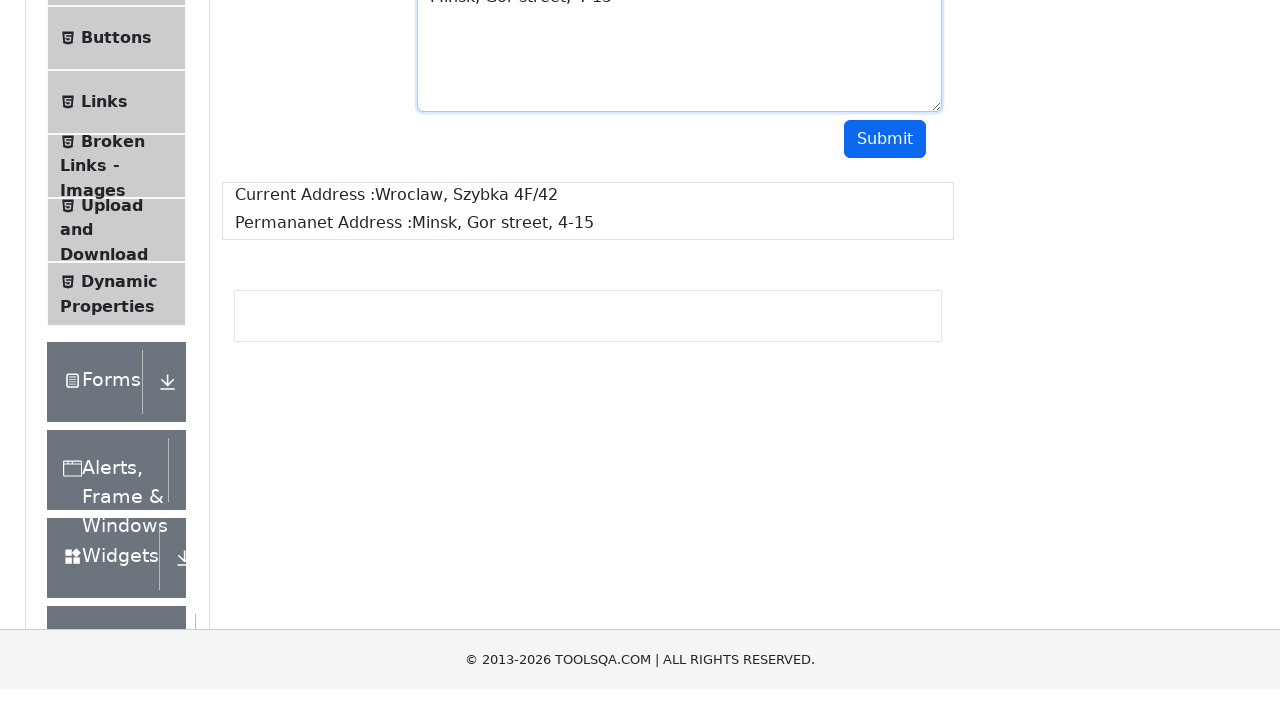

Output section loaded successfully
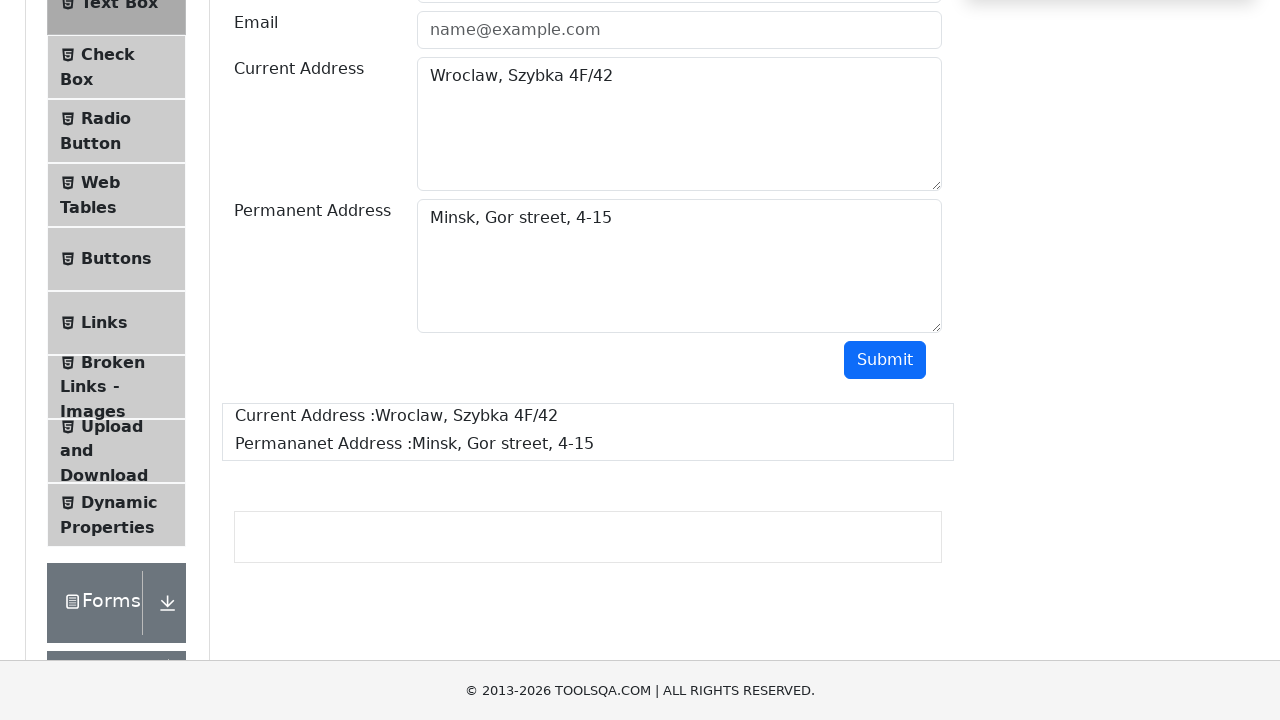

Retrieved current address from output: Current Address :Wroclaw, Szybka 4F/42 
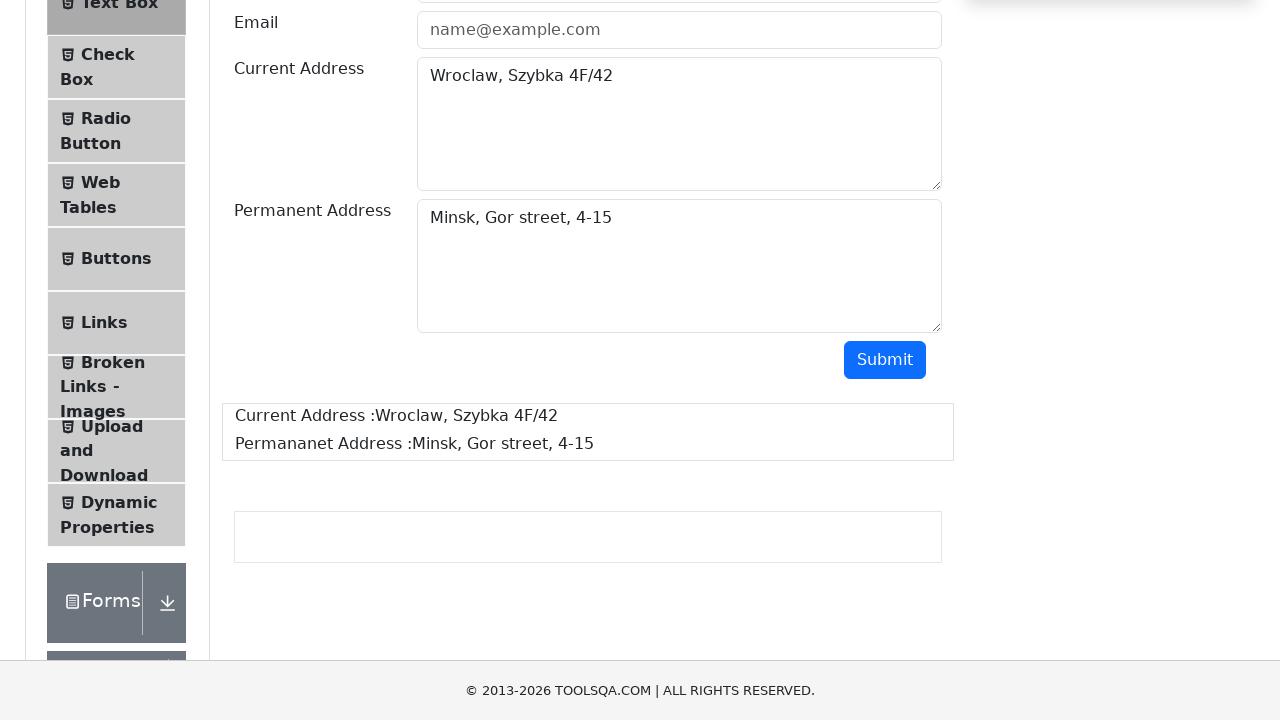

Retrieved permanent address from output: Permananet Address :Minsk, Gor street, 4-15
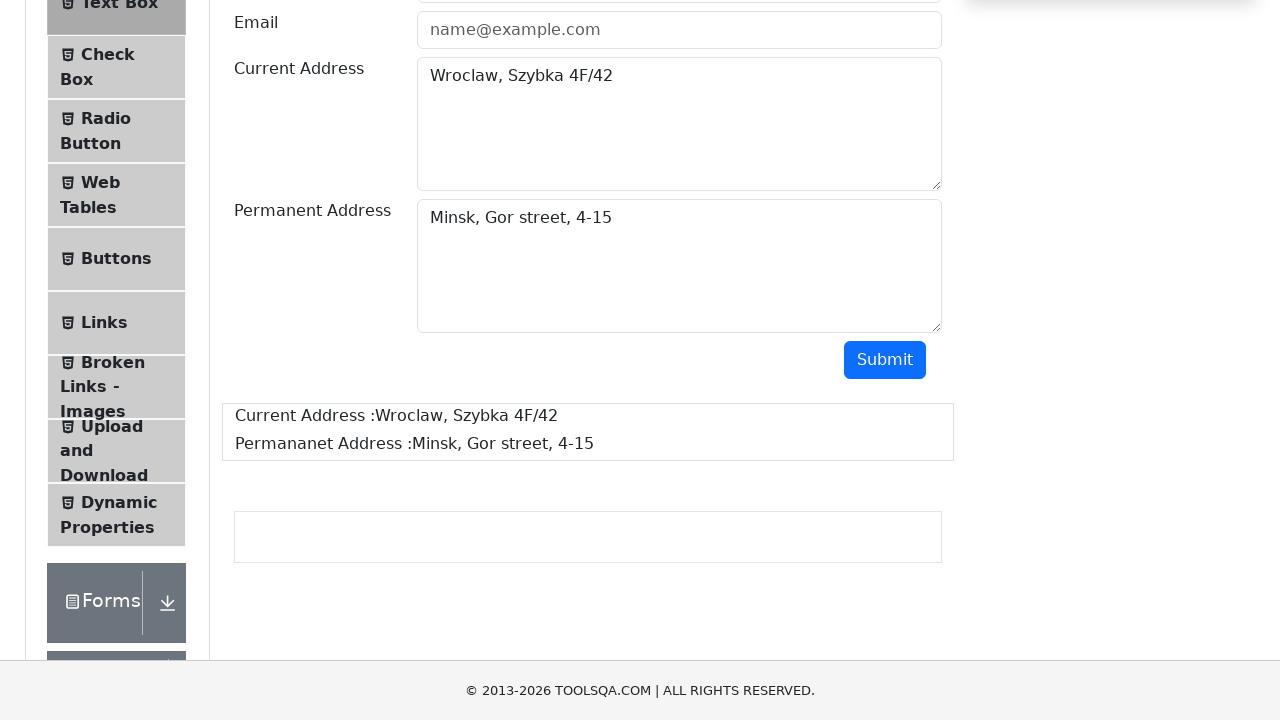

Verified 'Wroclaw' is present in current address output
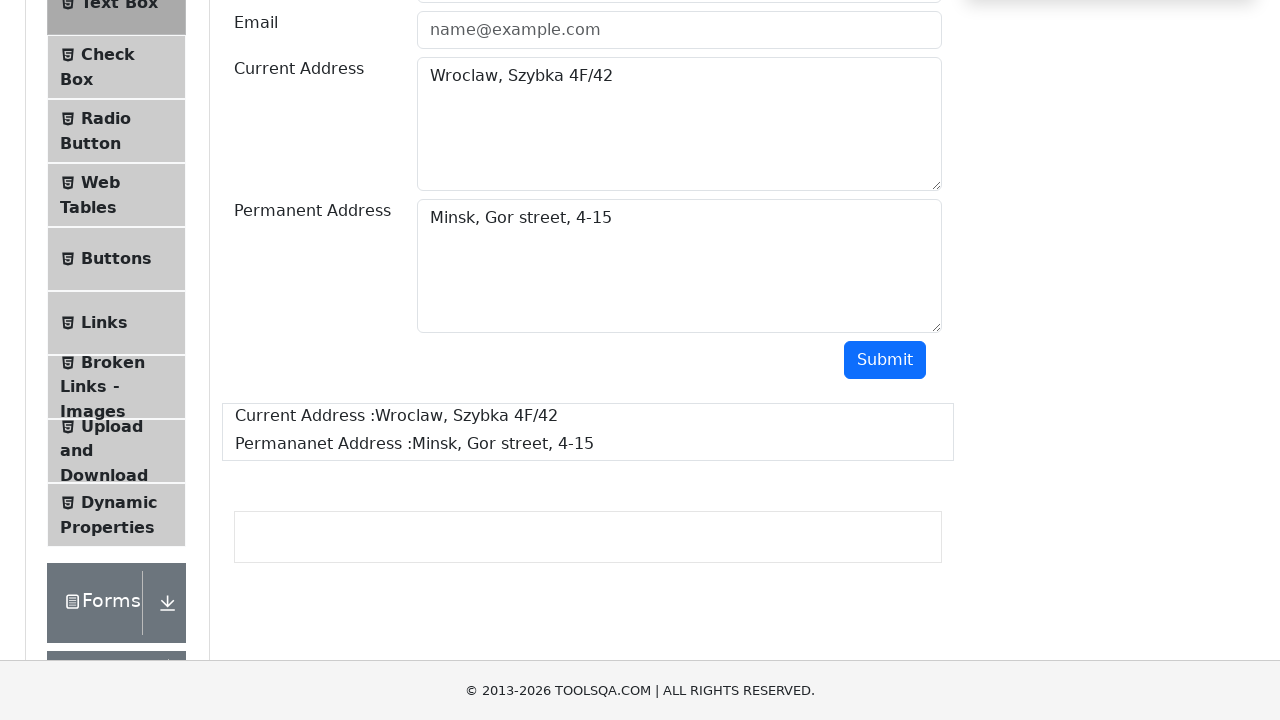

Verified 'Minsk' is present in permanent address output
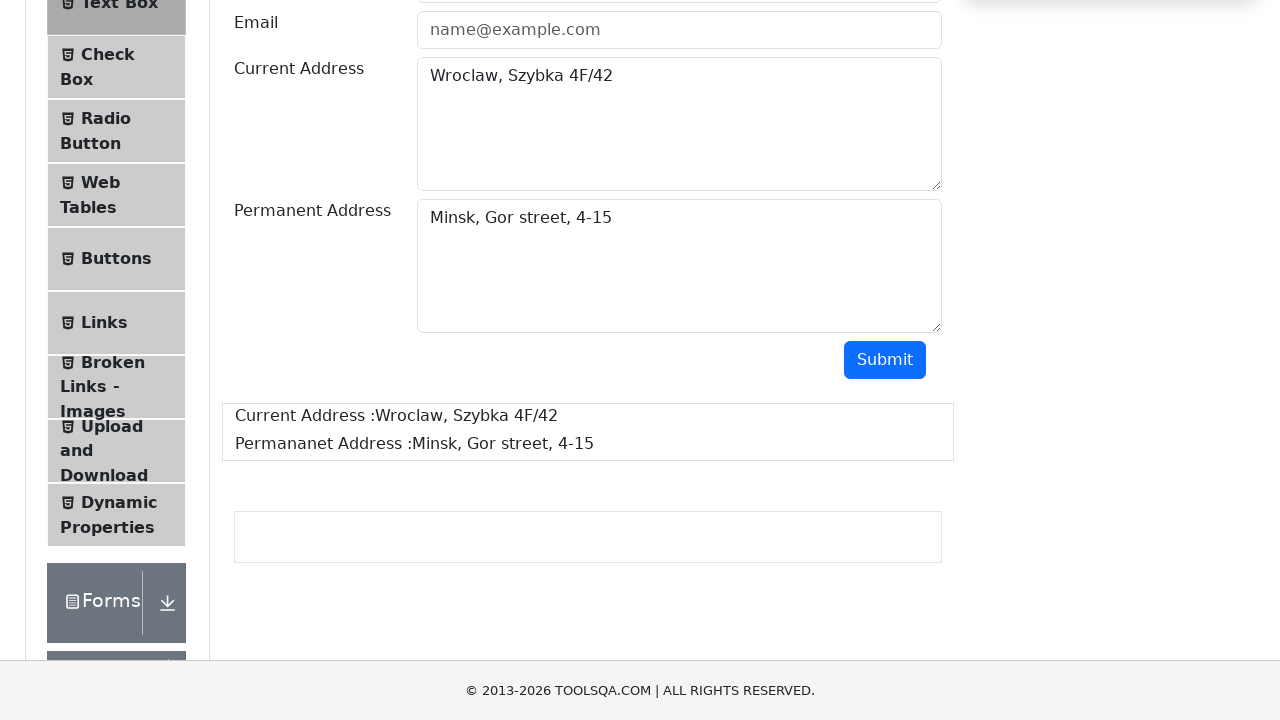

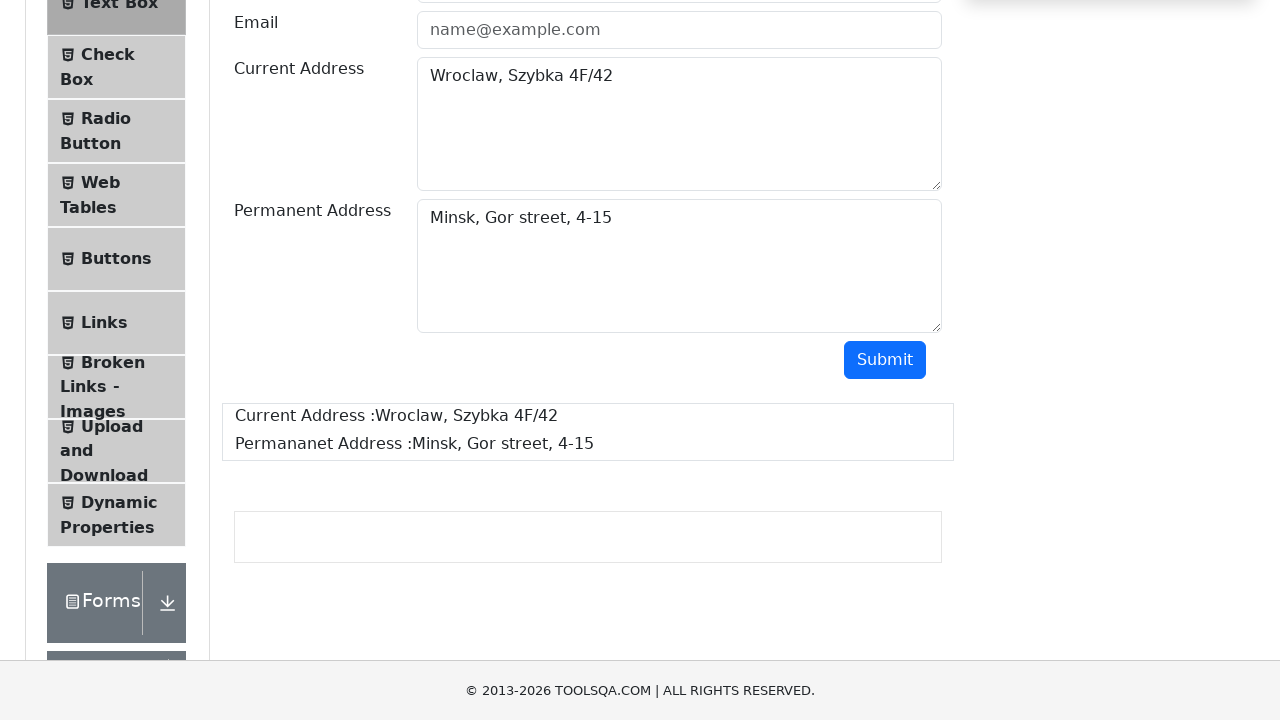